Tests a simple form by filling in first name, last name, city, and country fields, then submitting the form

Starting URL: http://suninjuly.github.io/simple_form_find_task.html

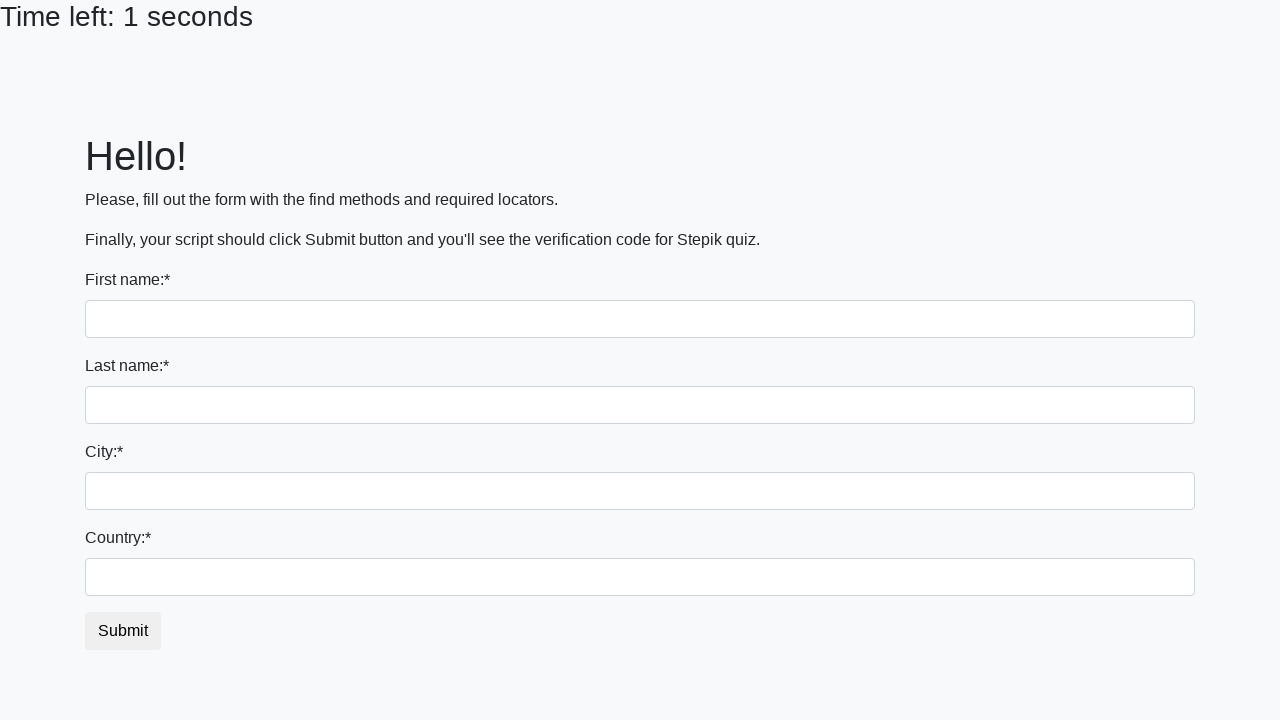

Filled first name field with 'Ivan' on input:first-of-type
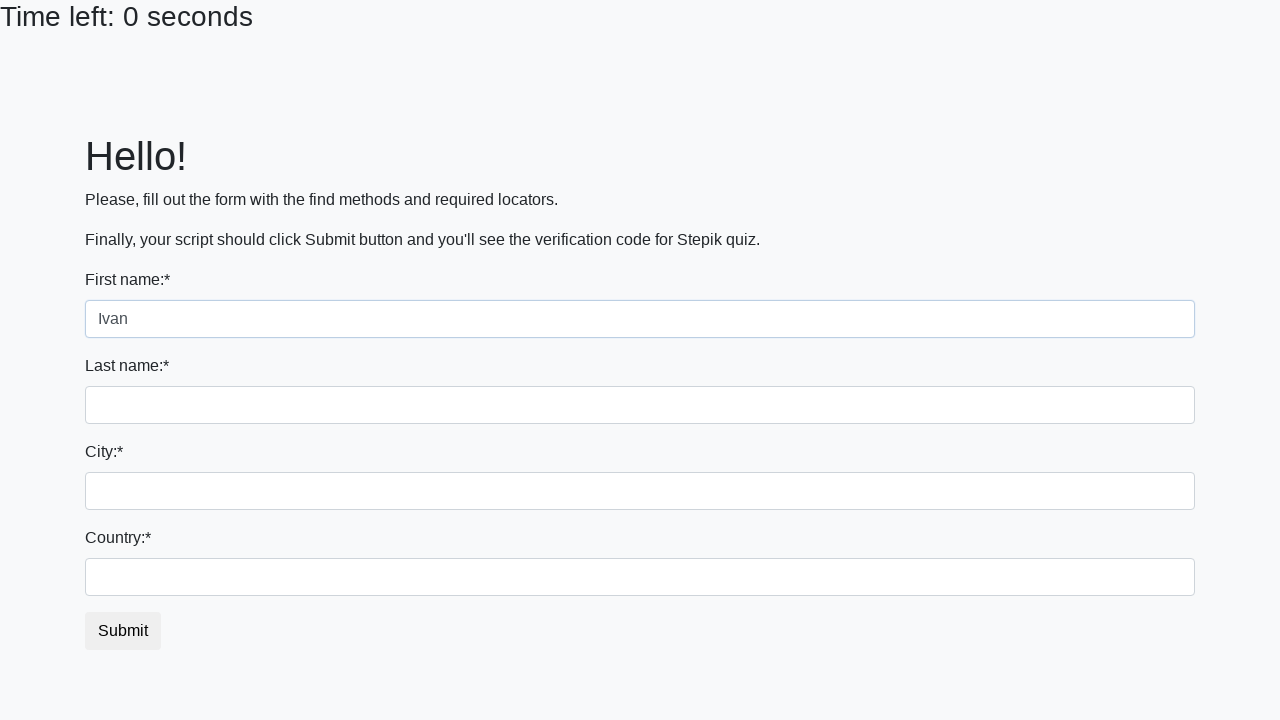

Filled last name field with 'Petrov' on input[name='last_name']
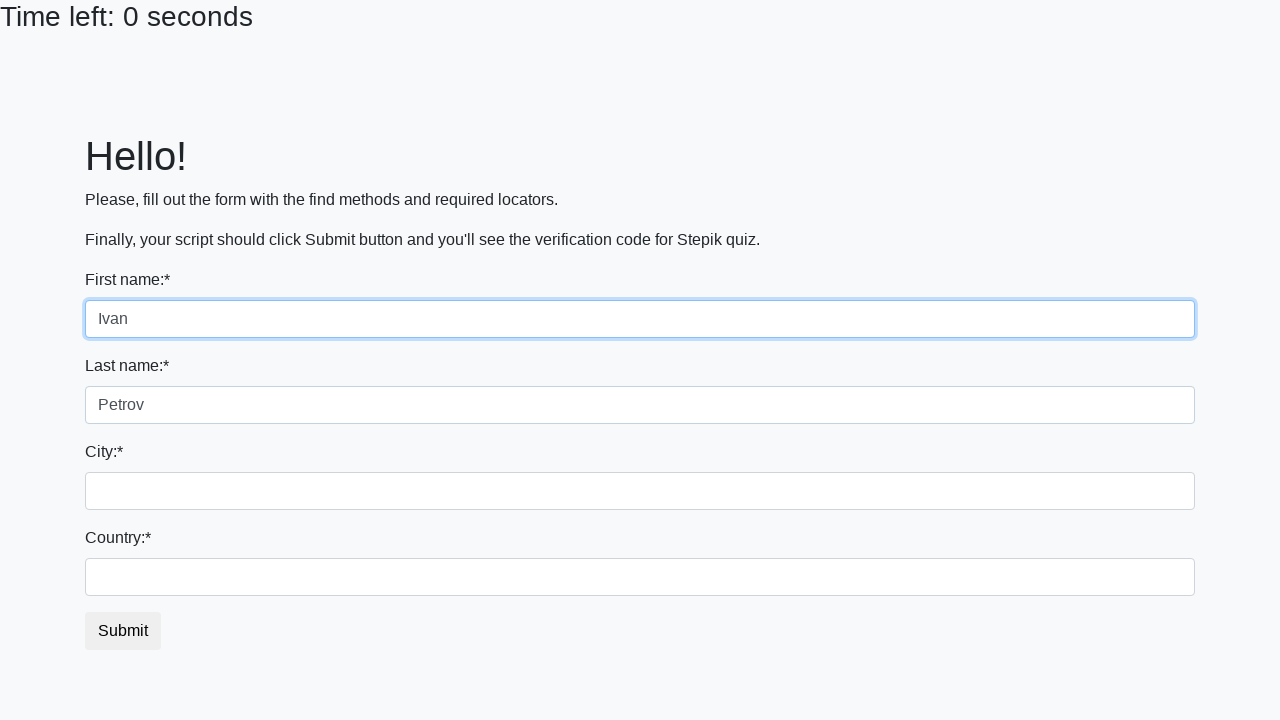

Filled city field with 'Smolensk' on .form-control.city
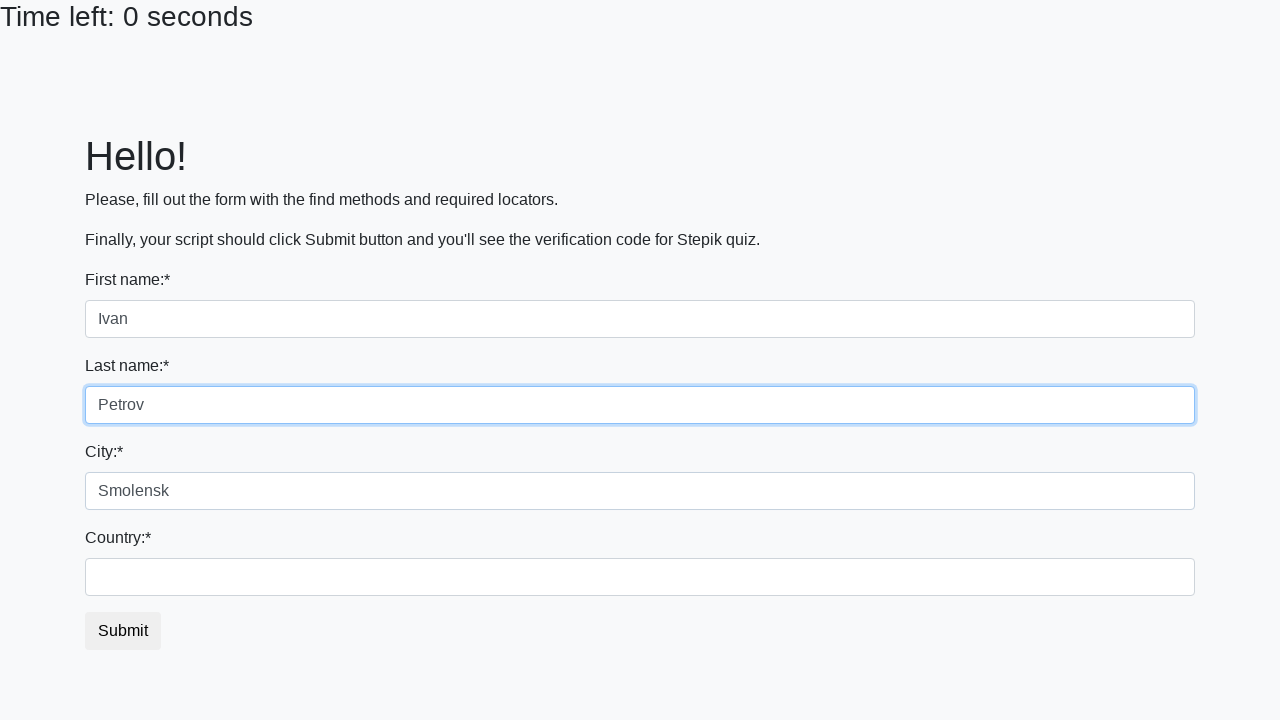

Filled country field with 'Russia' on #country
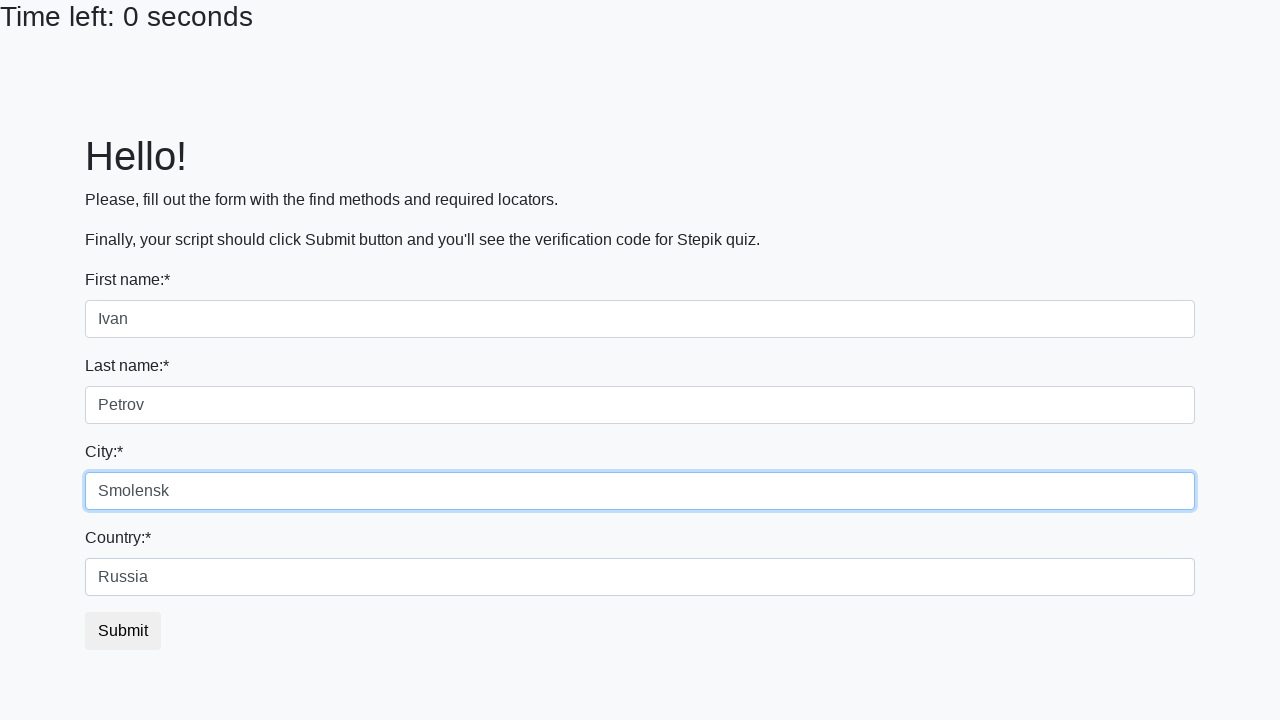

Clicked submit button to submit form at (123, 631) on button.btn
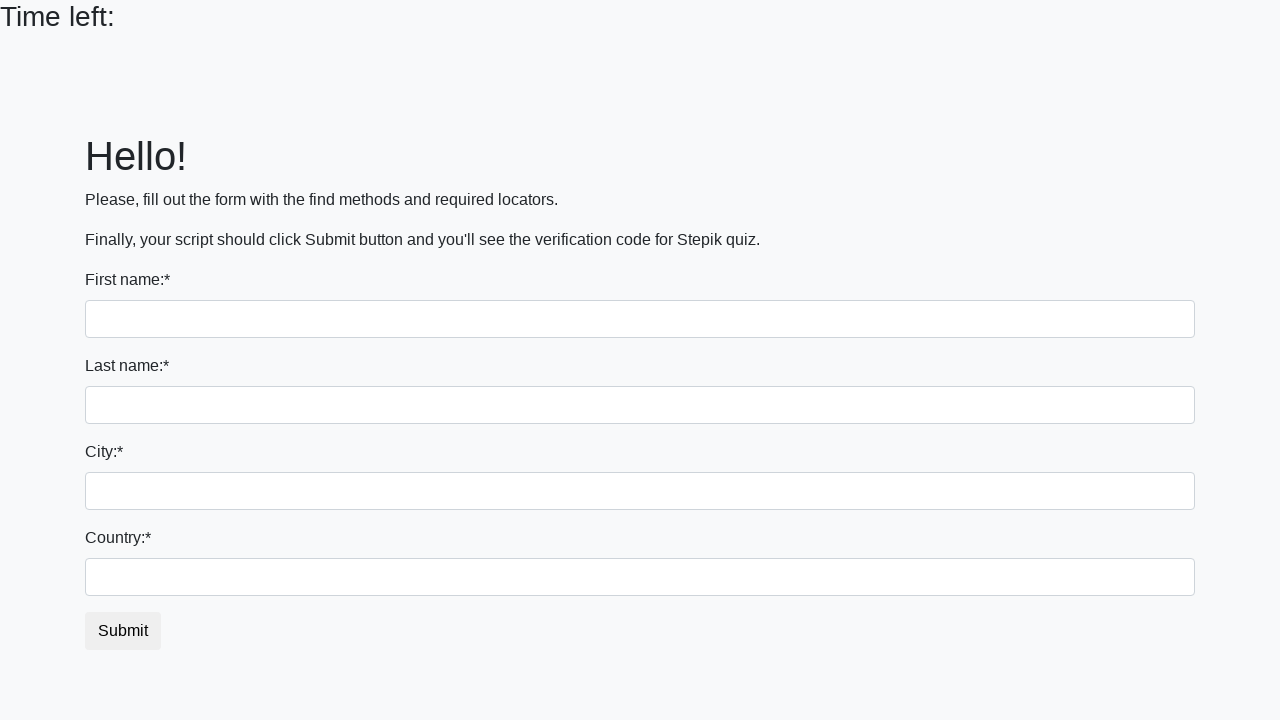

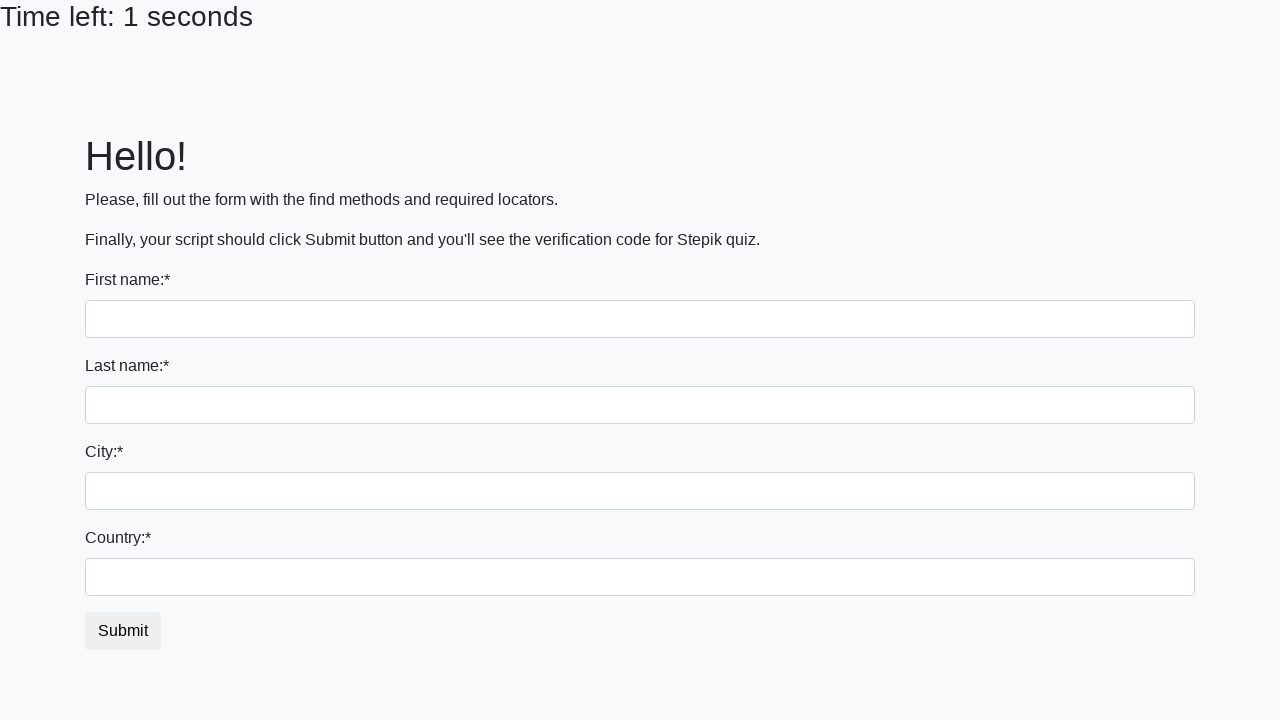